Tests form interaction on a Selenium test page by clicking checkboxes (Selenium and REST API), selecting a Java radio button, and verifying the save button becomes enabled after selections are made.

Starting URL: http://www.testdiary.com/training/selenium/selenium-test-page/

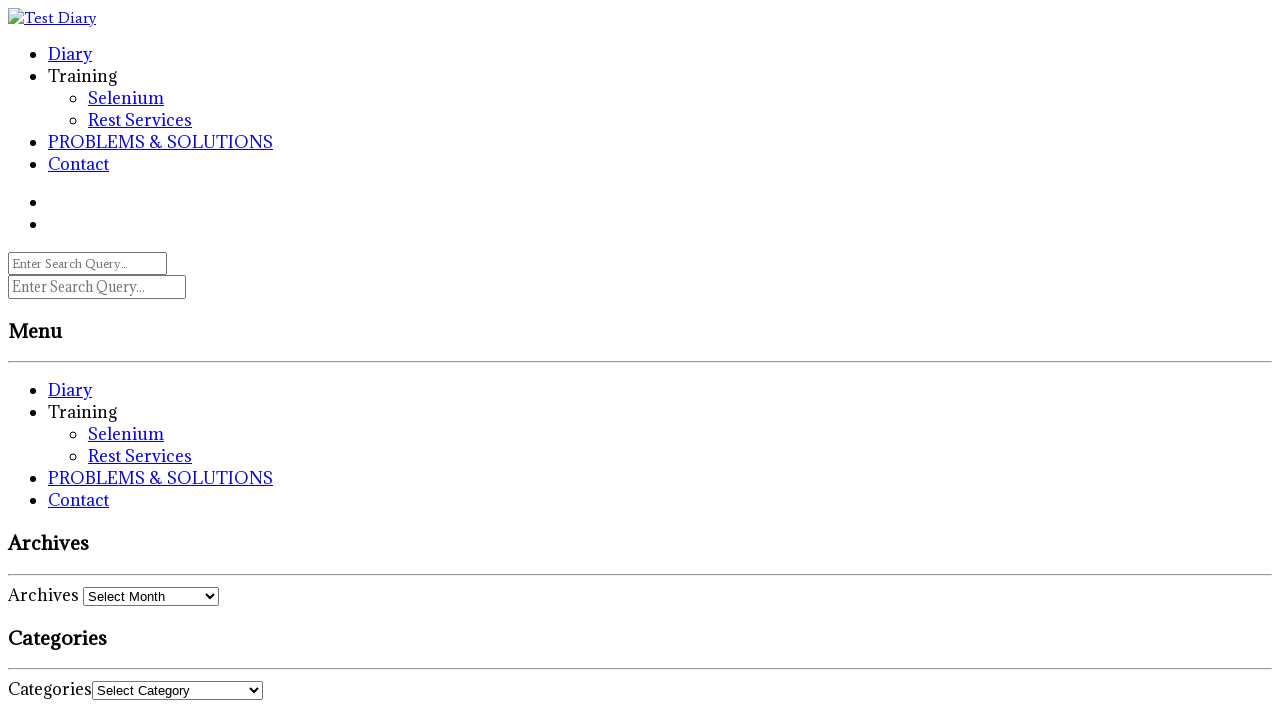

Waited for Selenium checkbox to become visible
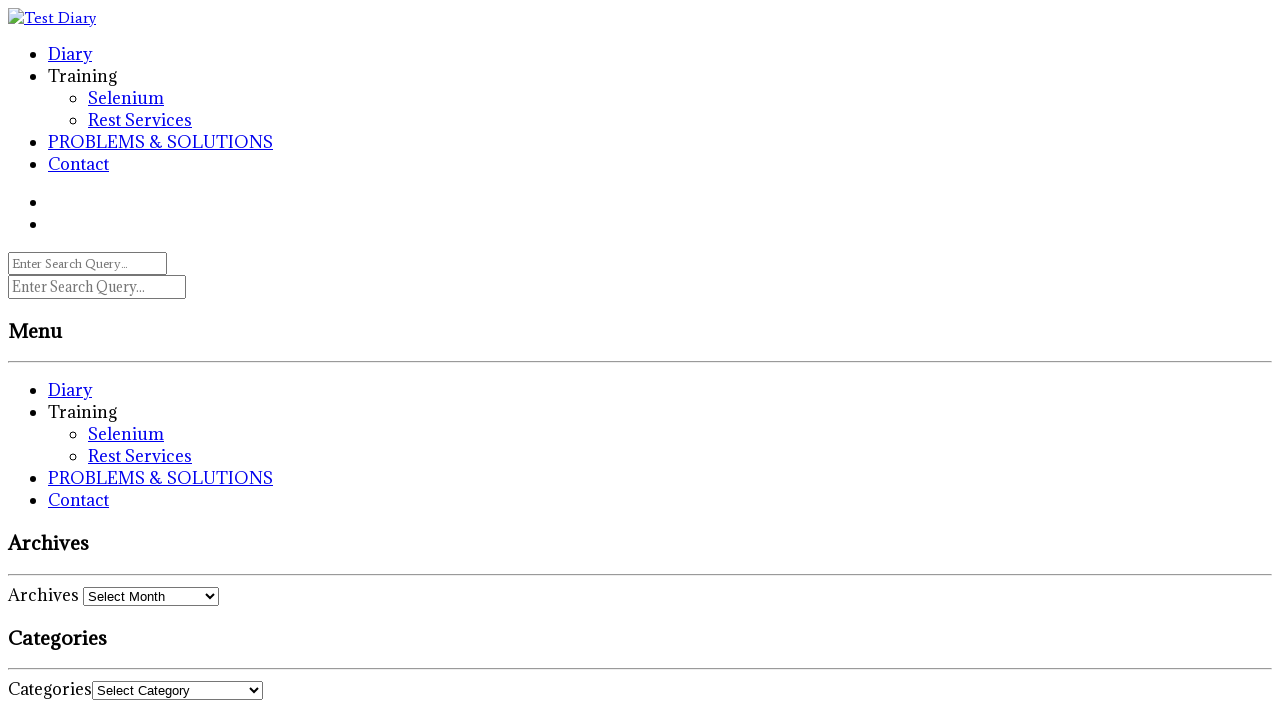

Clicked Selenium checkbox to select it at (22, 361) on #seleniumbox
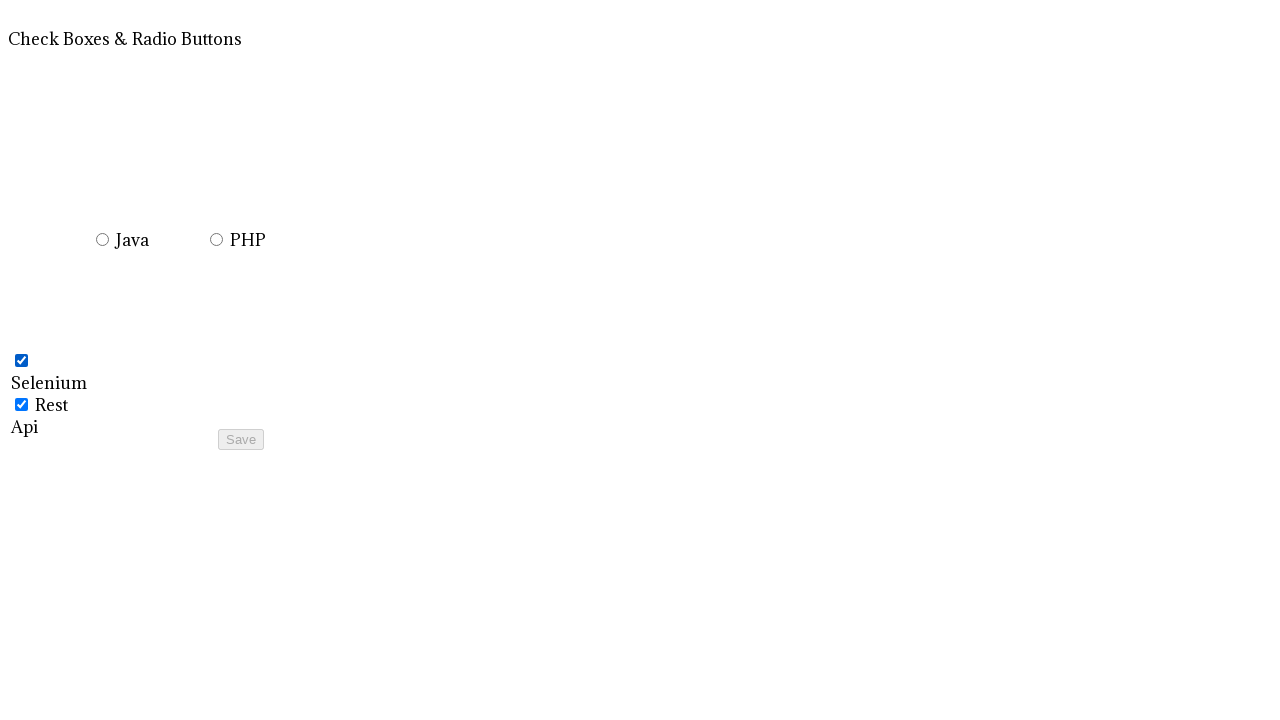

REST API checkbox was already checked
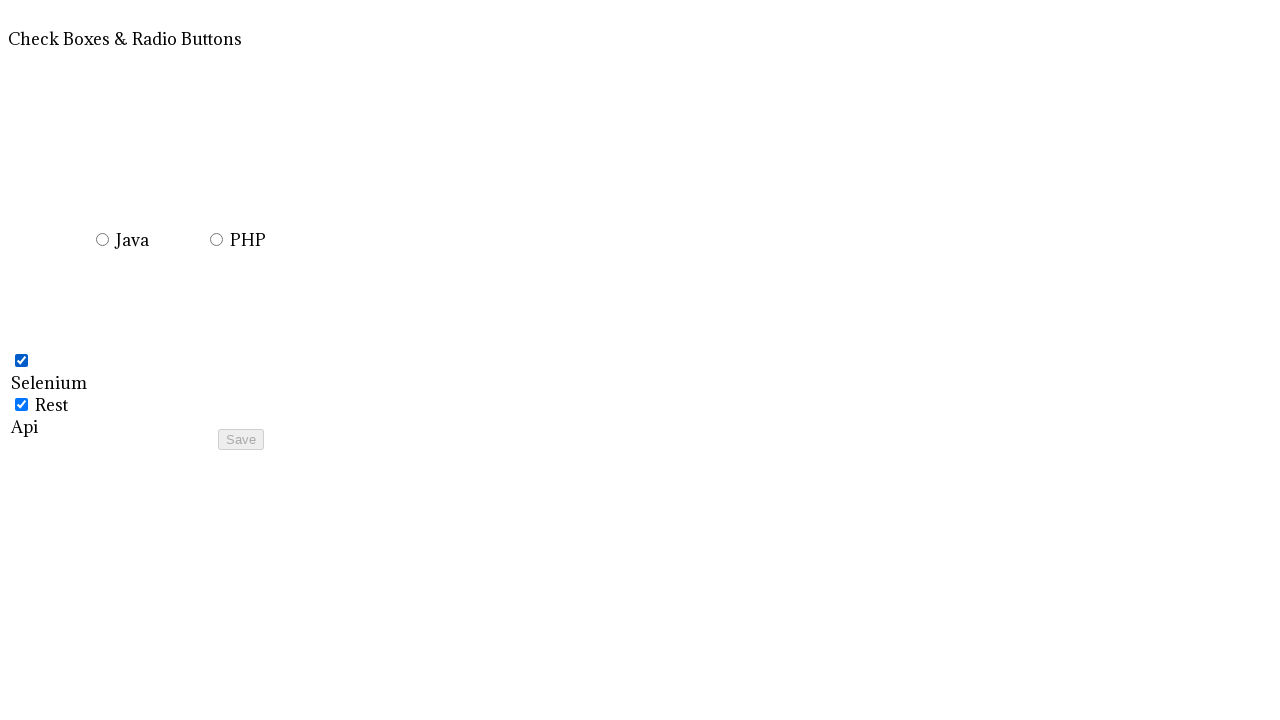

Waited for Java radio button to become visible
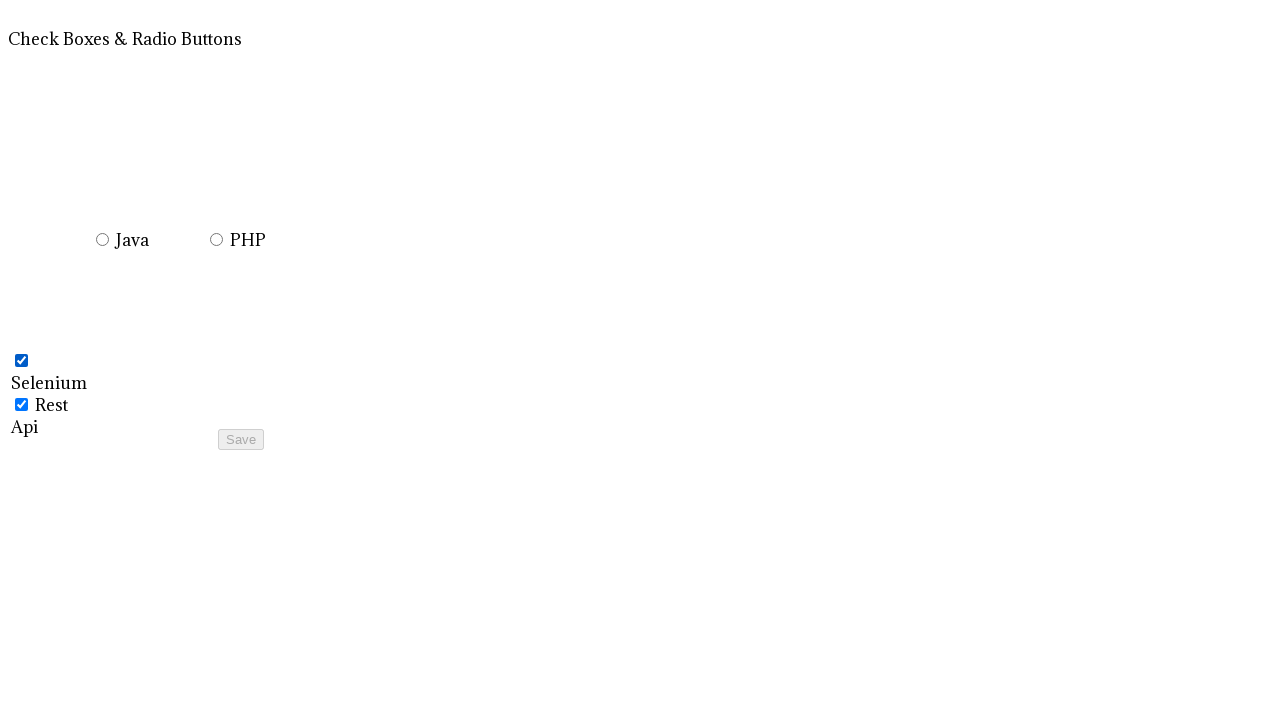

Clicked Java radio button to select it at (102, 239) on #java1
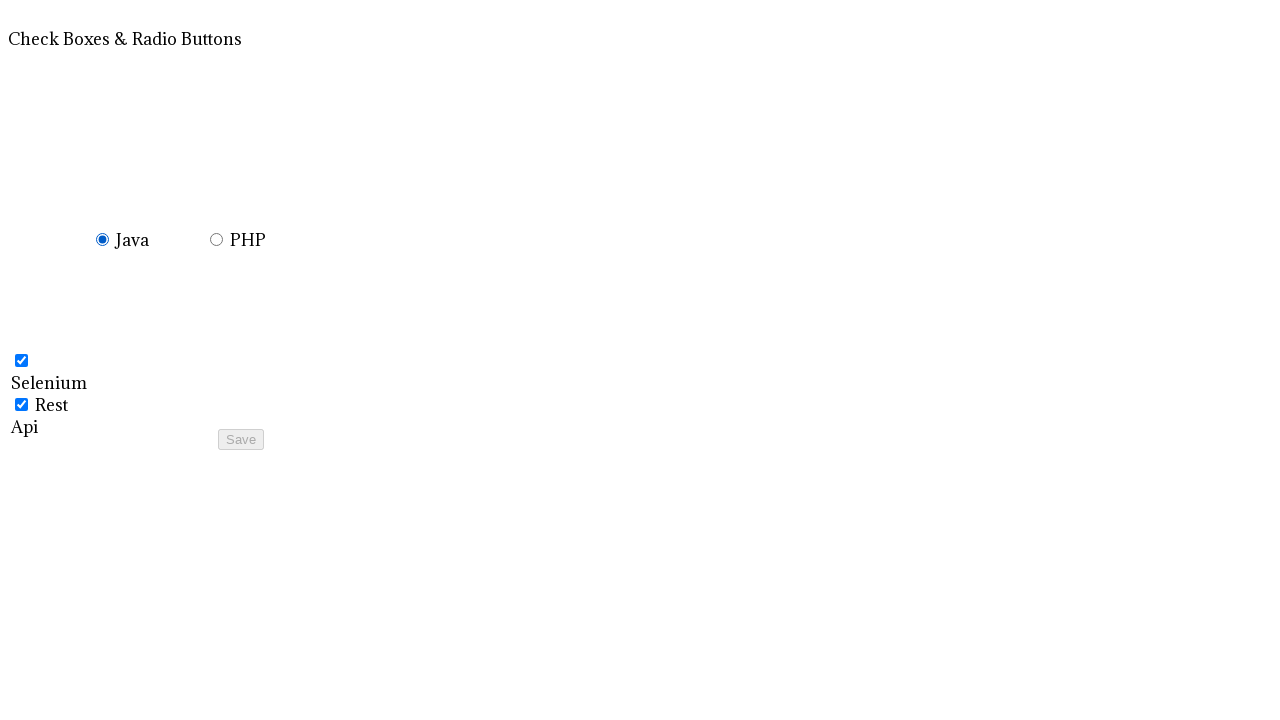

Verified save button is visible and enabled after form selections
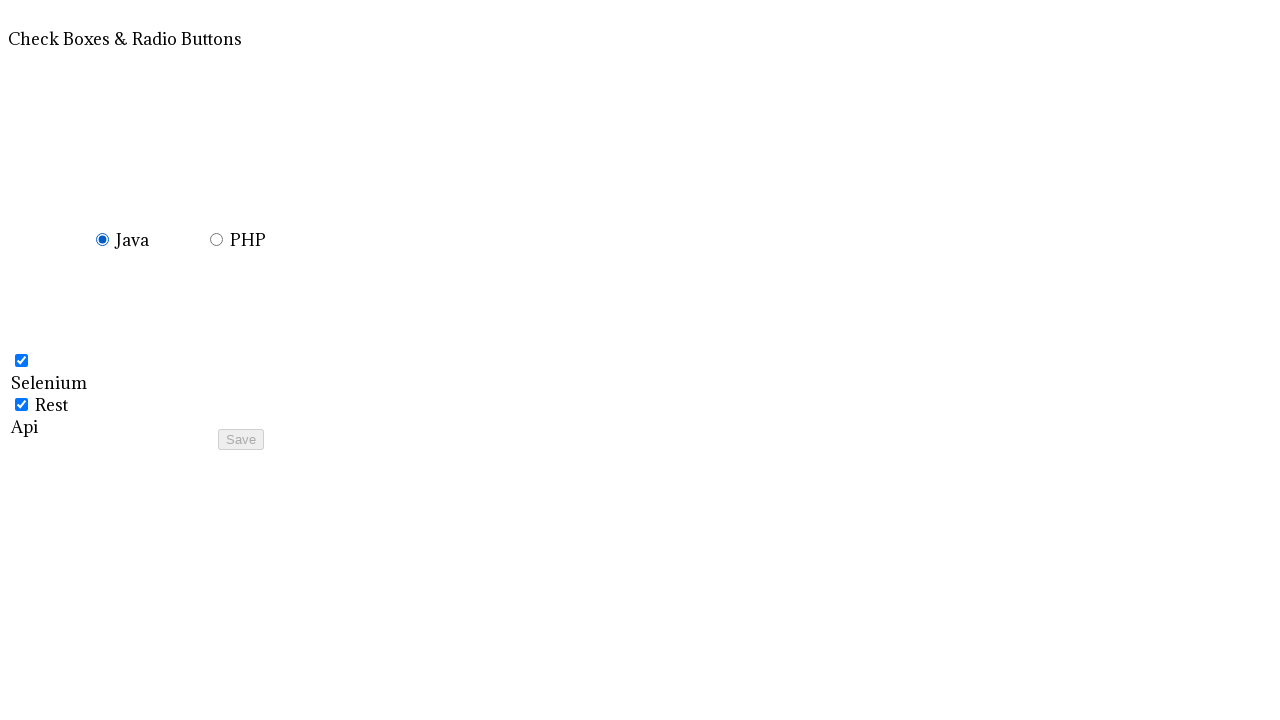

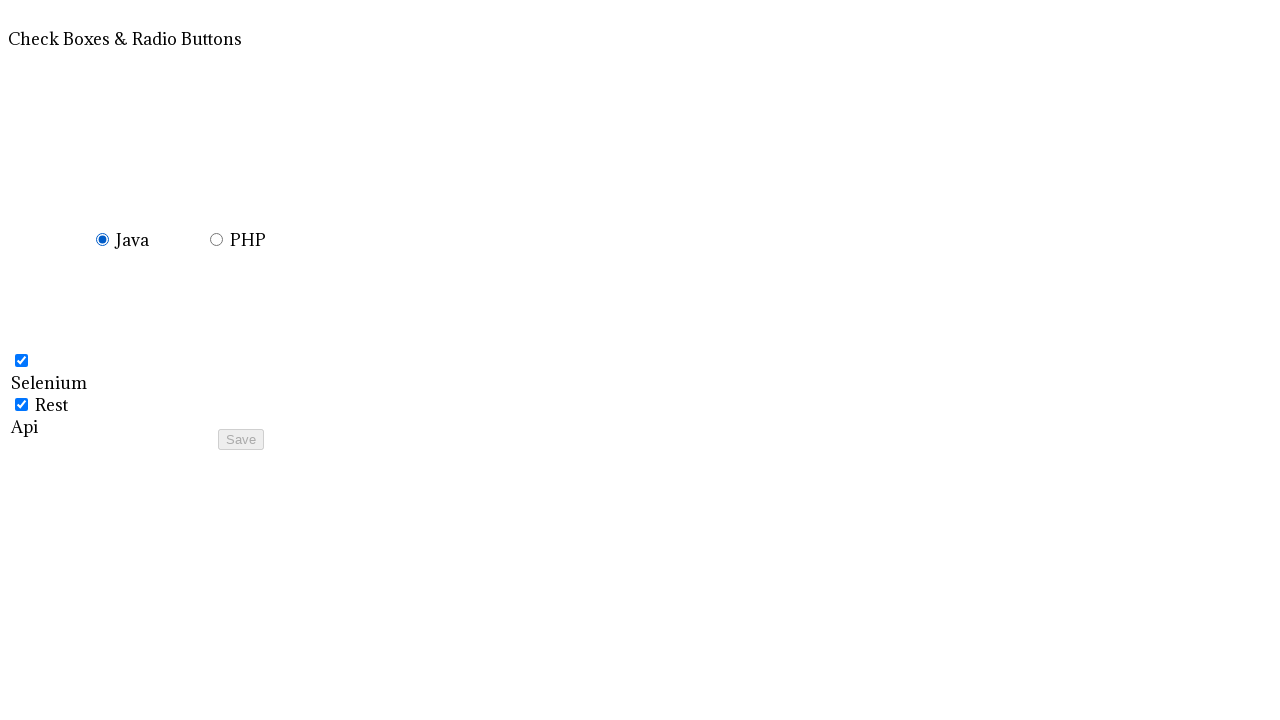